Opens the Too Good To Go website, maximizes the browser window, and retrieves the page title to verify the page loaded correctly.

Starting URL: https://www.toogoodtogo.com/

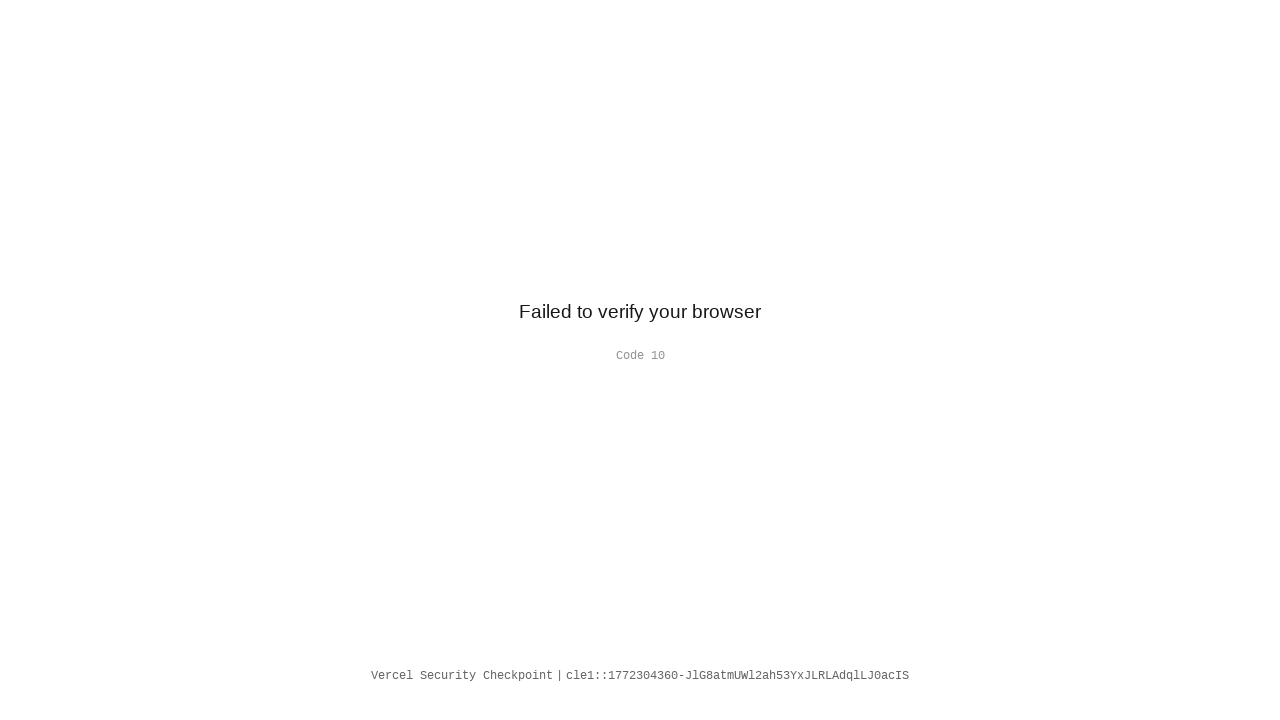

Set viewport size to 1920x1080 to maximize browser window
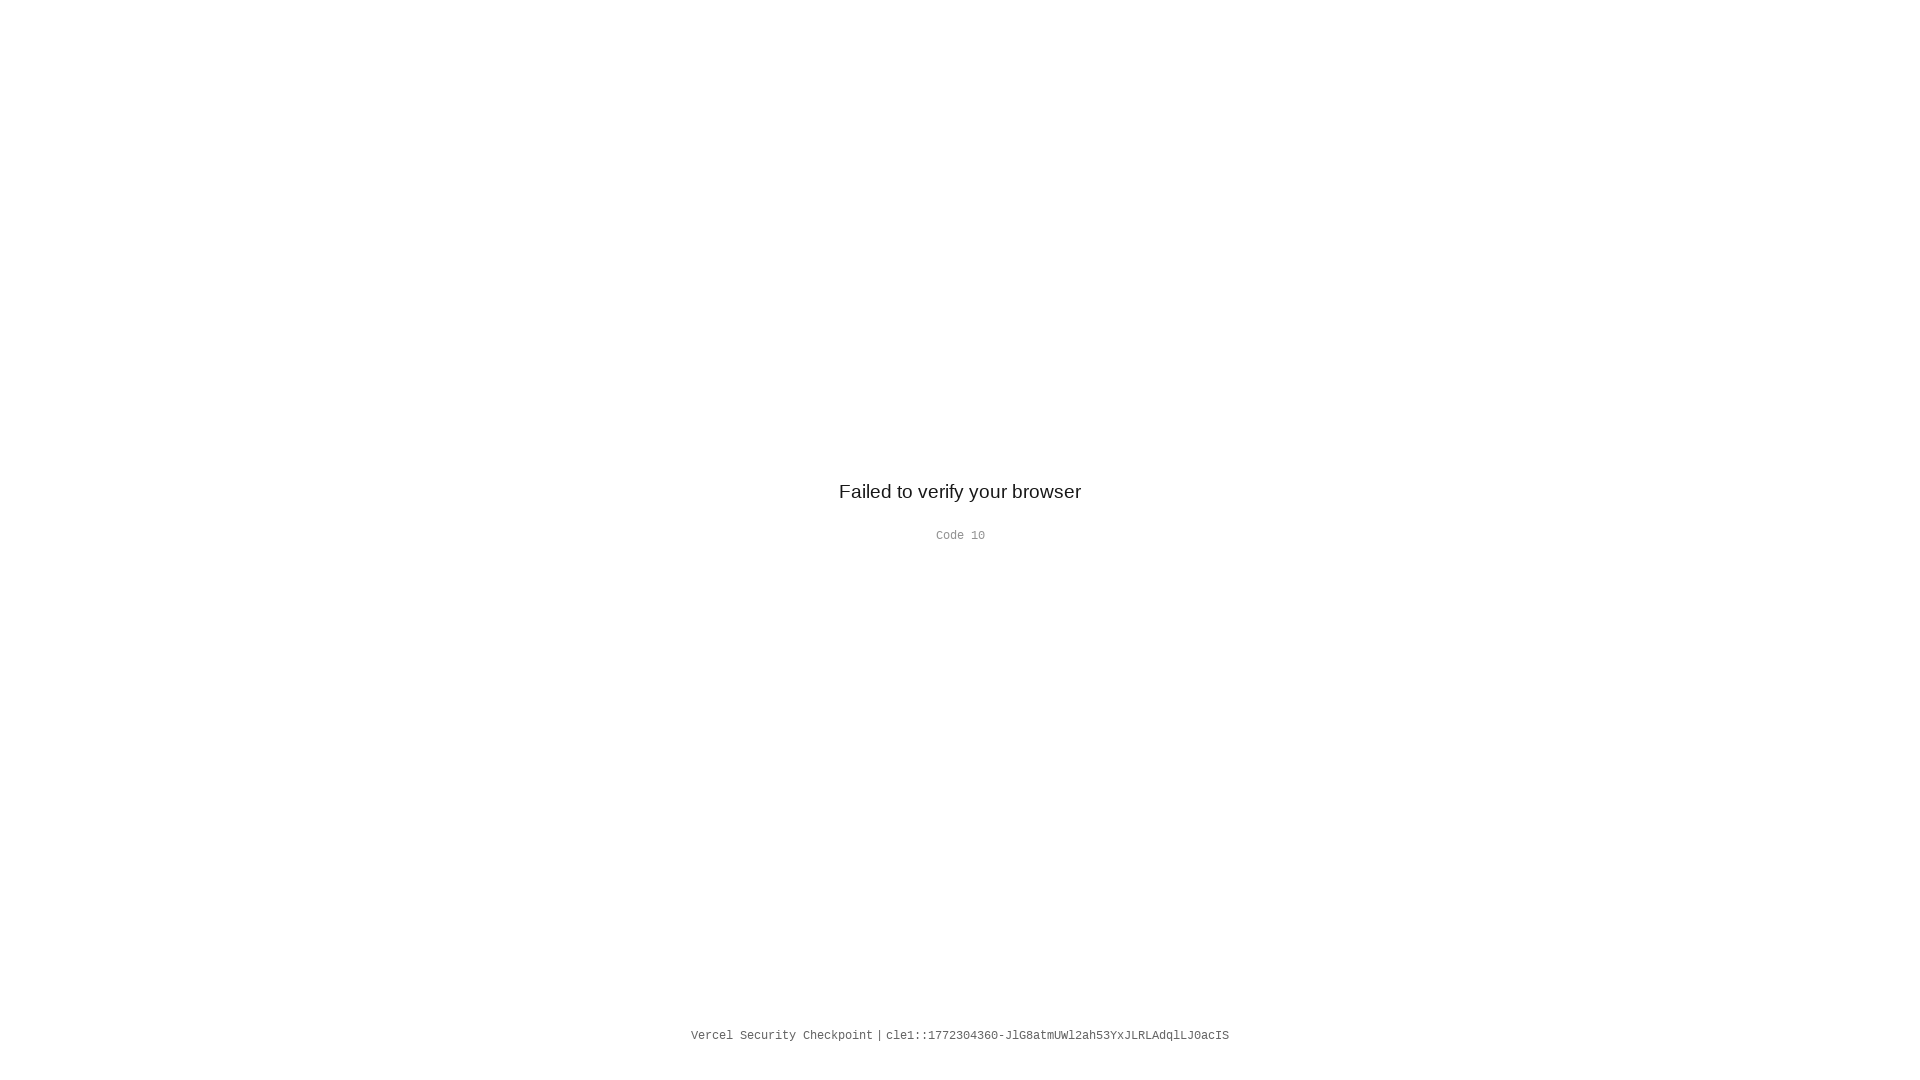

Retrieved page title: Vercel Security Checkpoint
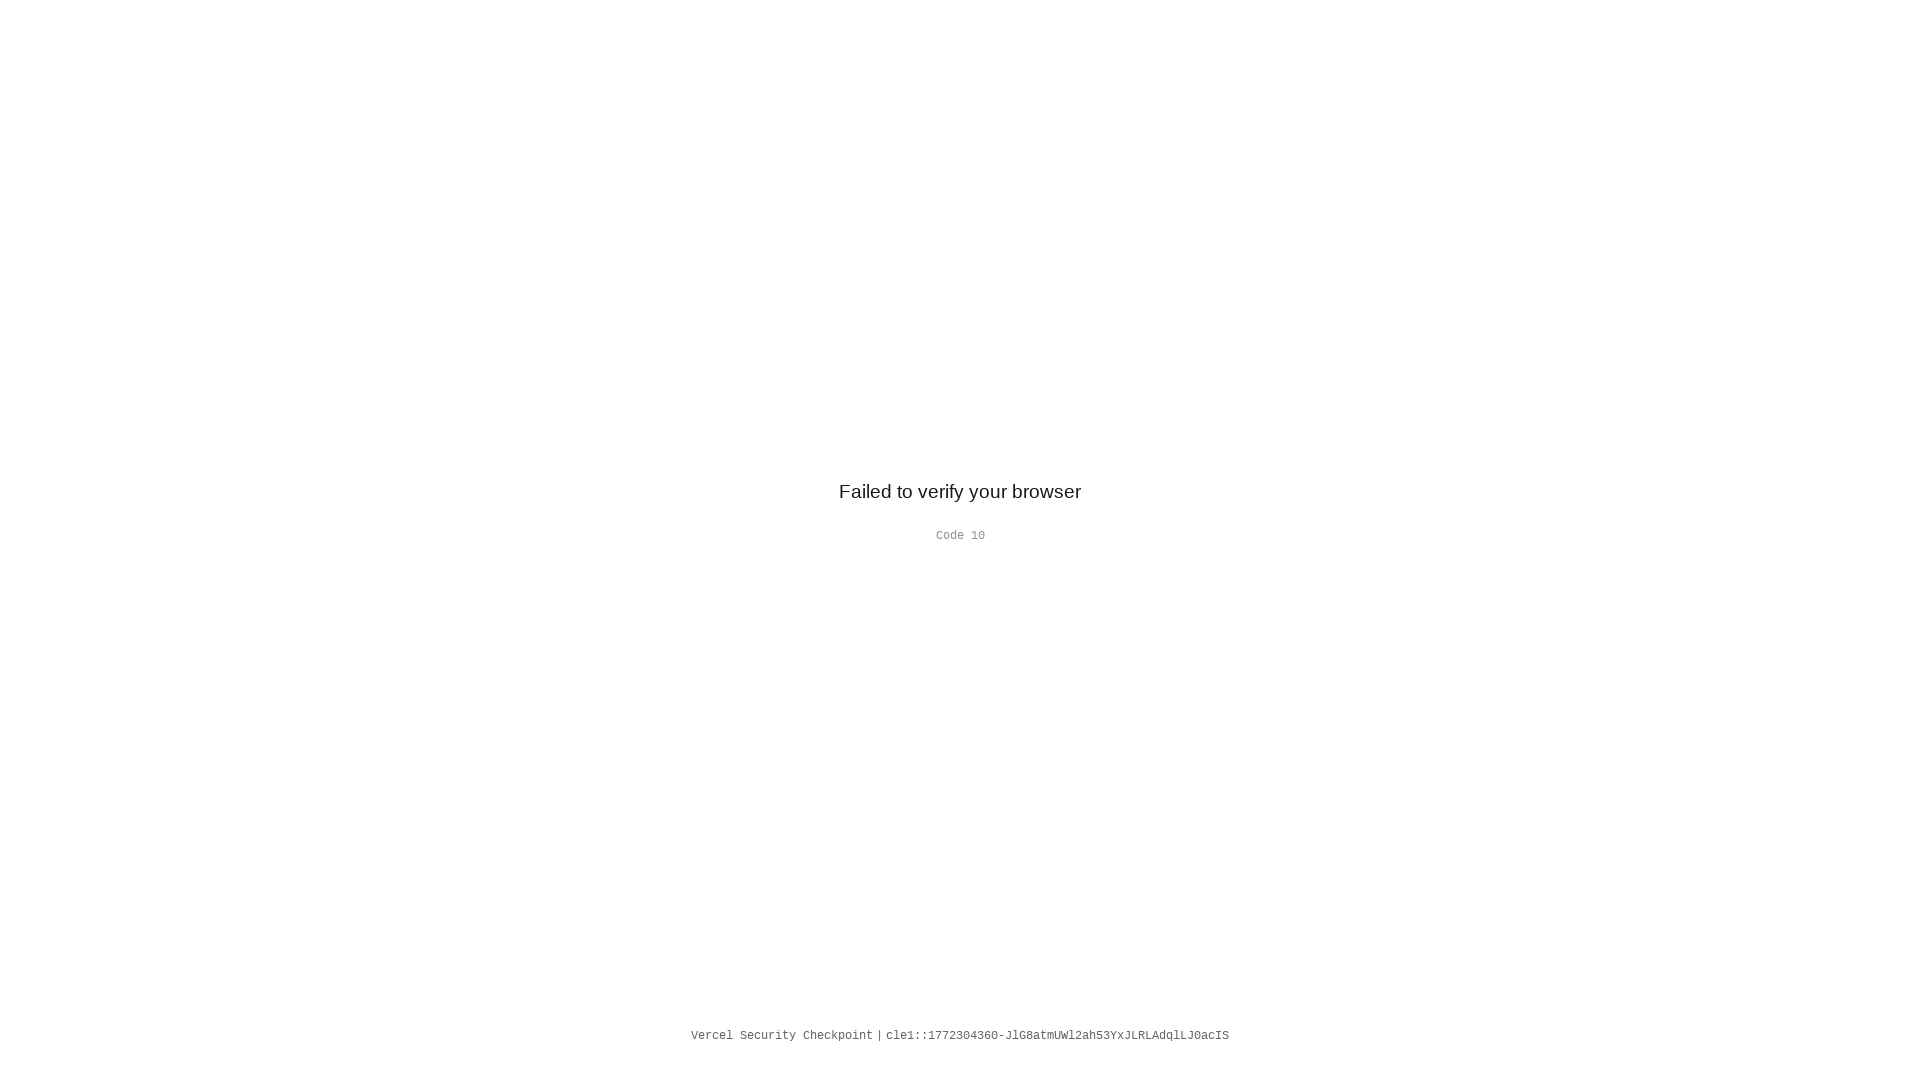

Verified page title is not empty
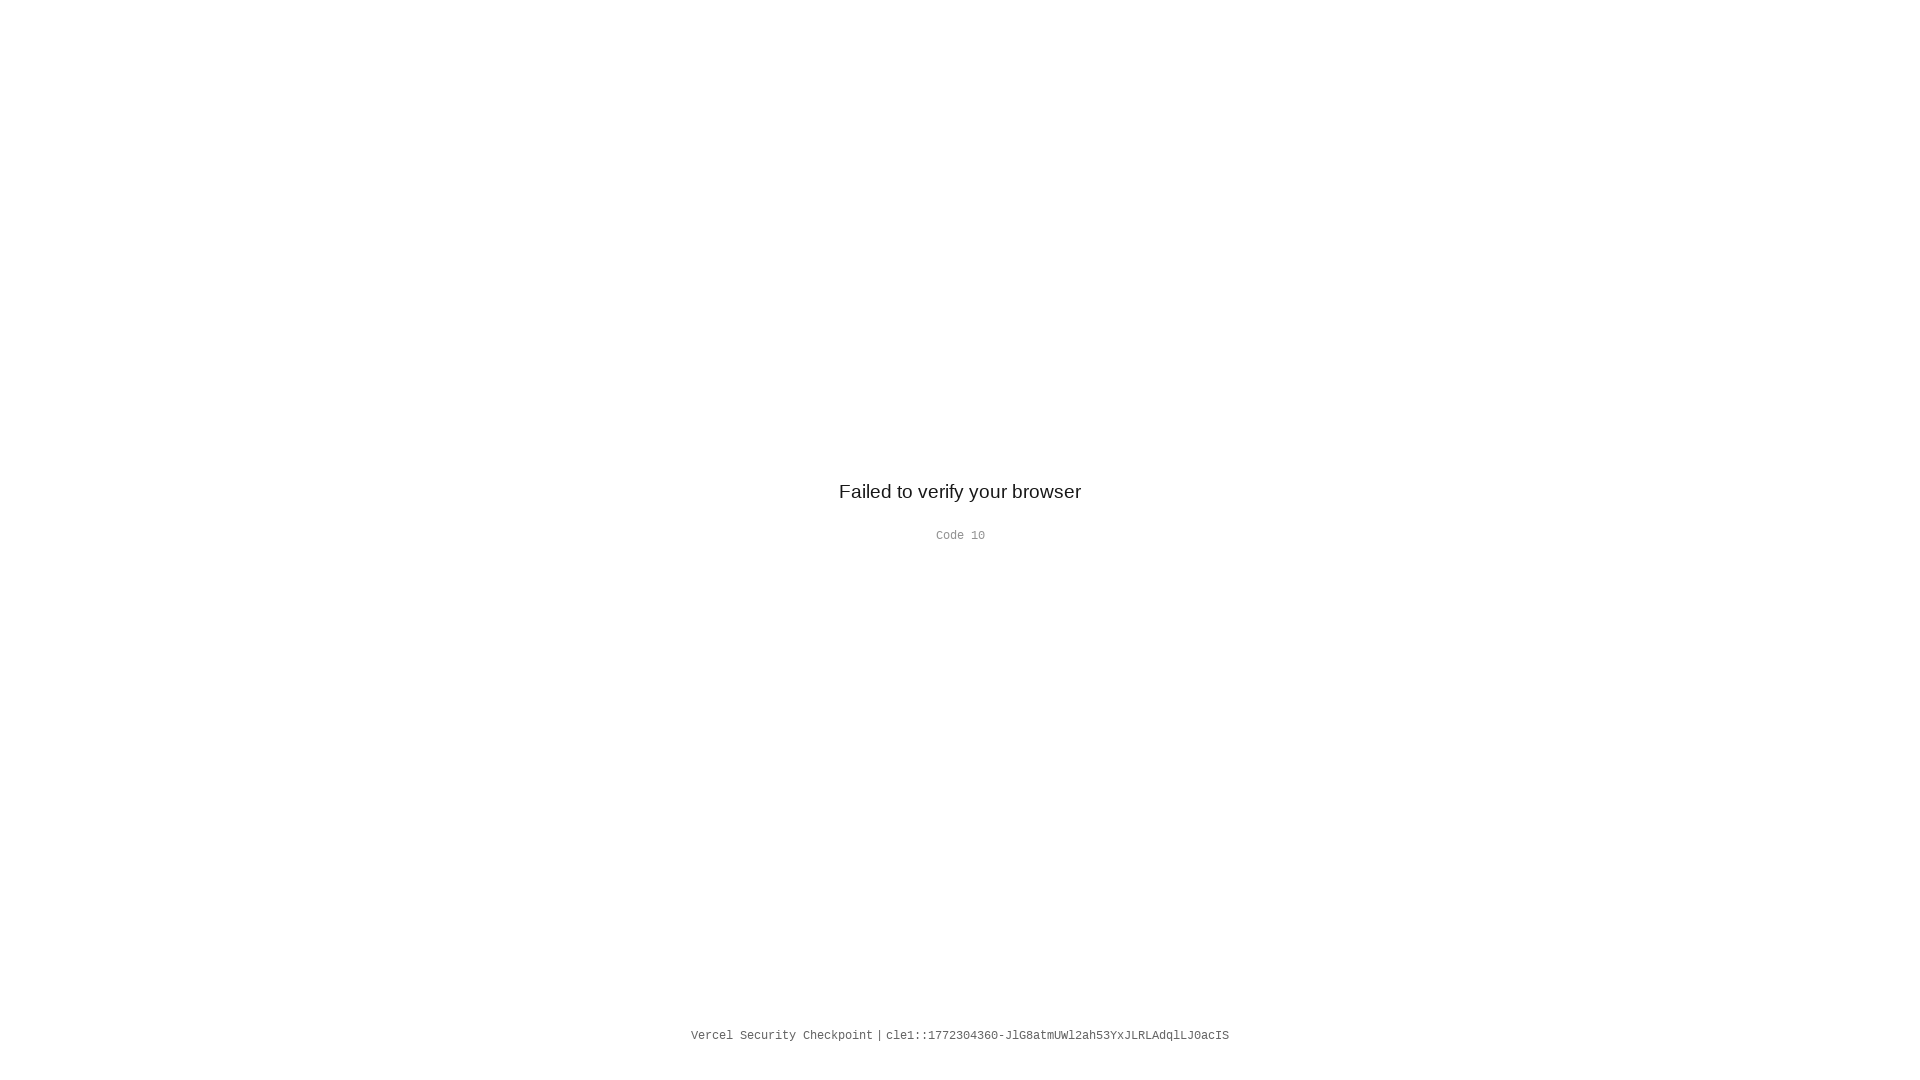

Waited for page DOM to be fully loaded
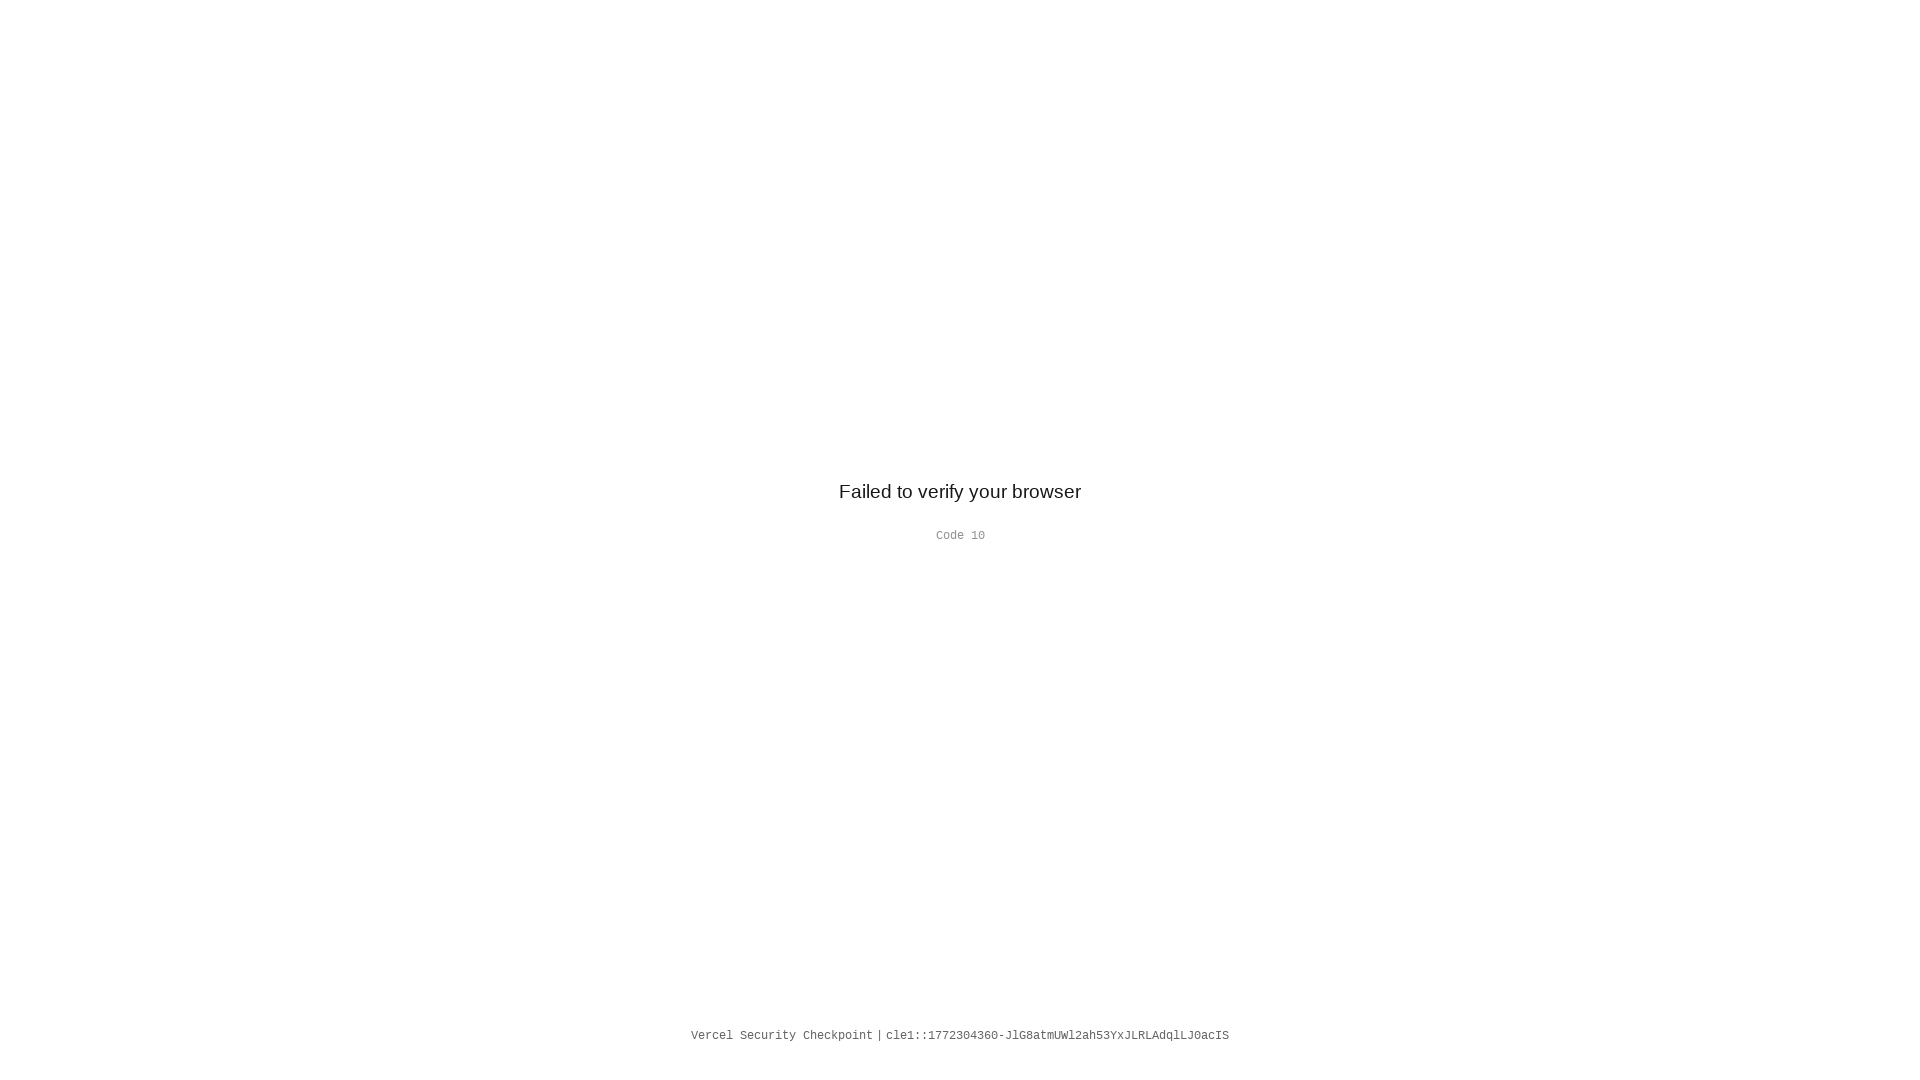

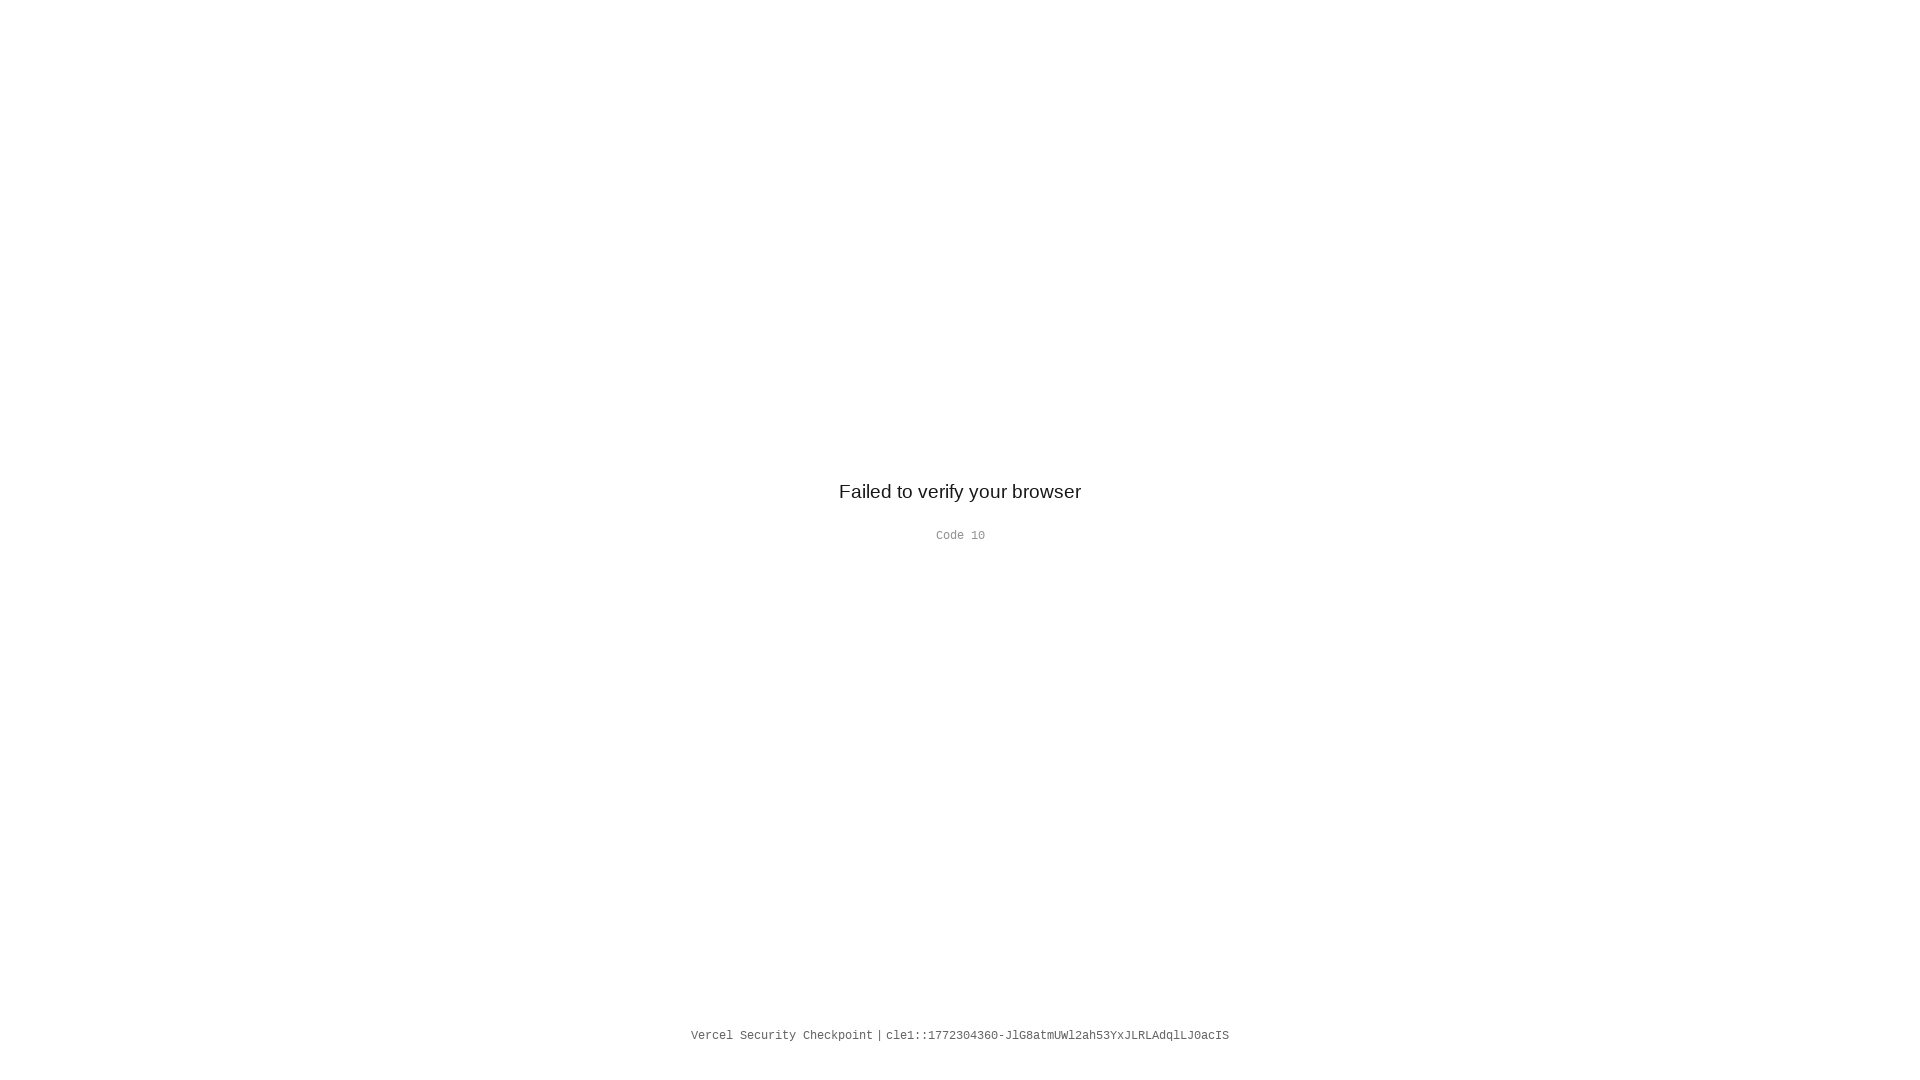